Tests handling of a confirmation alert by clicking the button to trigger it and either accepting or dismissing

Starting URL: https://the-internet.herokuapp.com/javascript_alerts

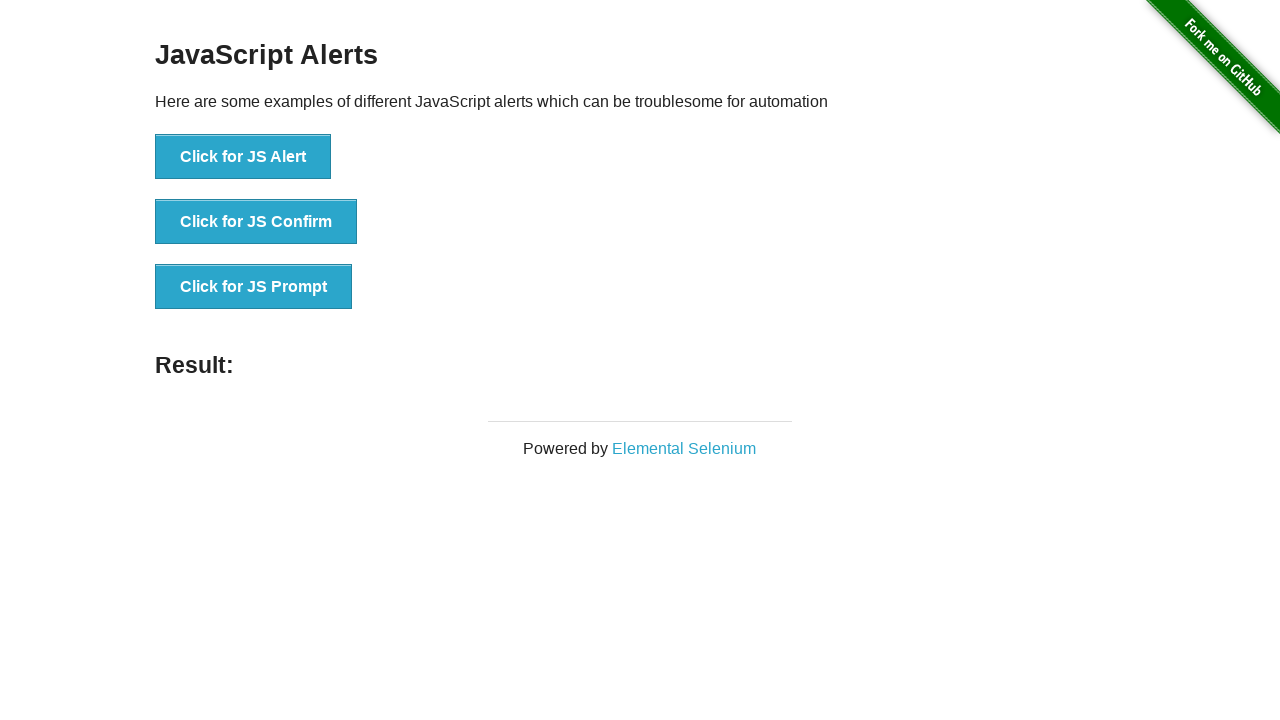

Clicked button to trigger JS confirmation dialog at (256, 222) on xpath=//button[normalize-space()='Click for JS Confirm']
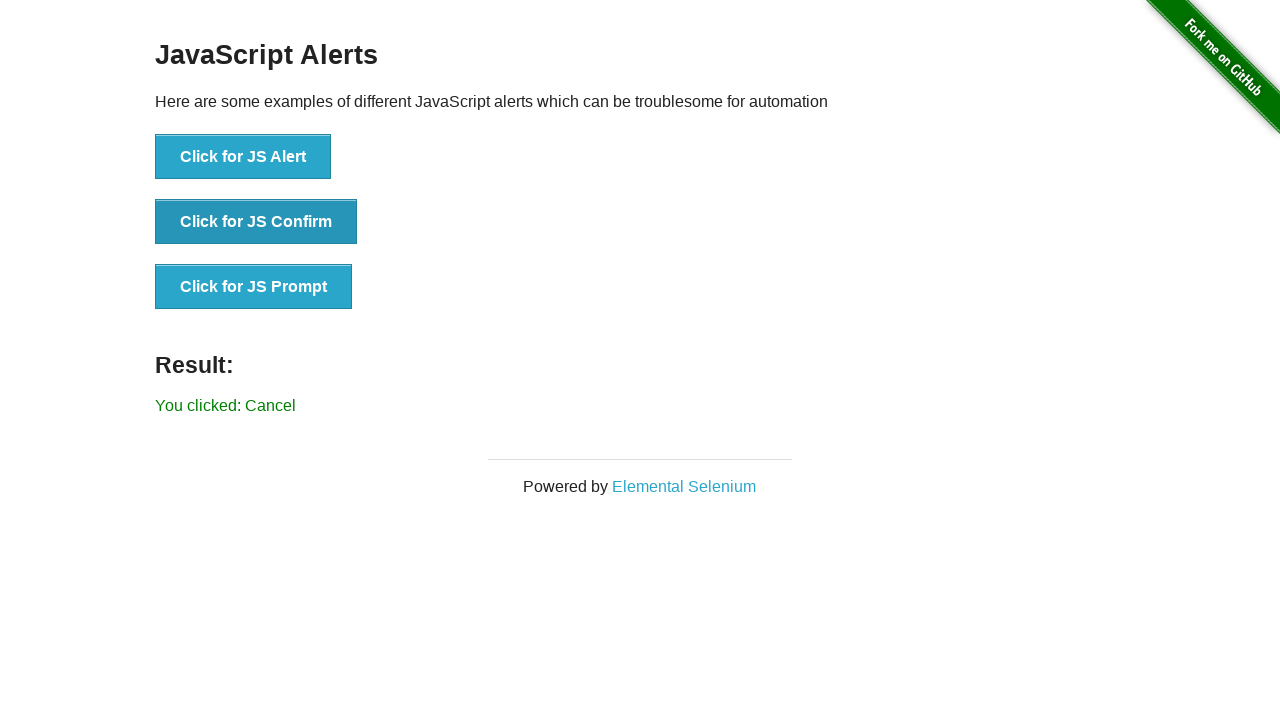

Set up dialog handler to accept confirmation alert
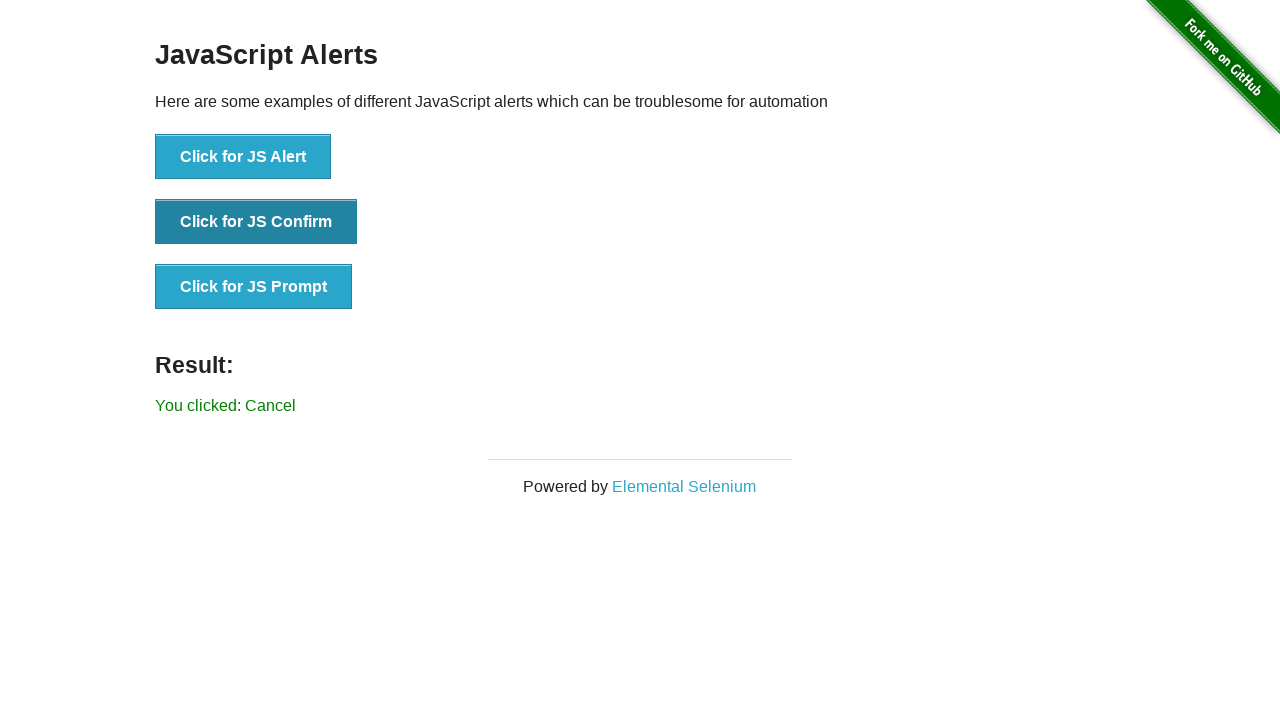

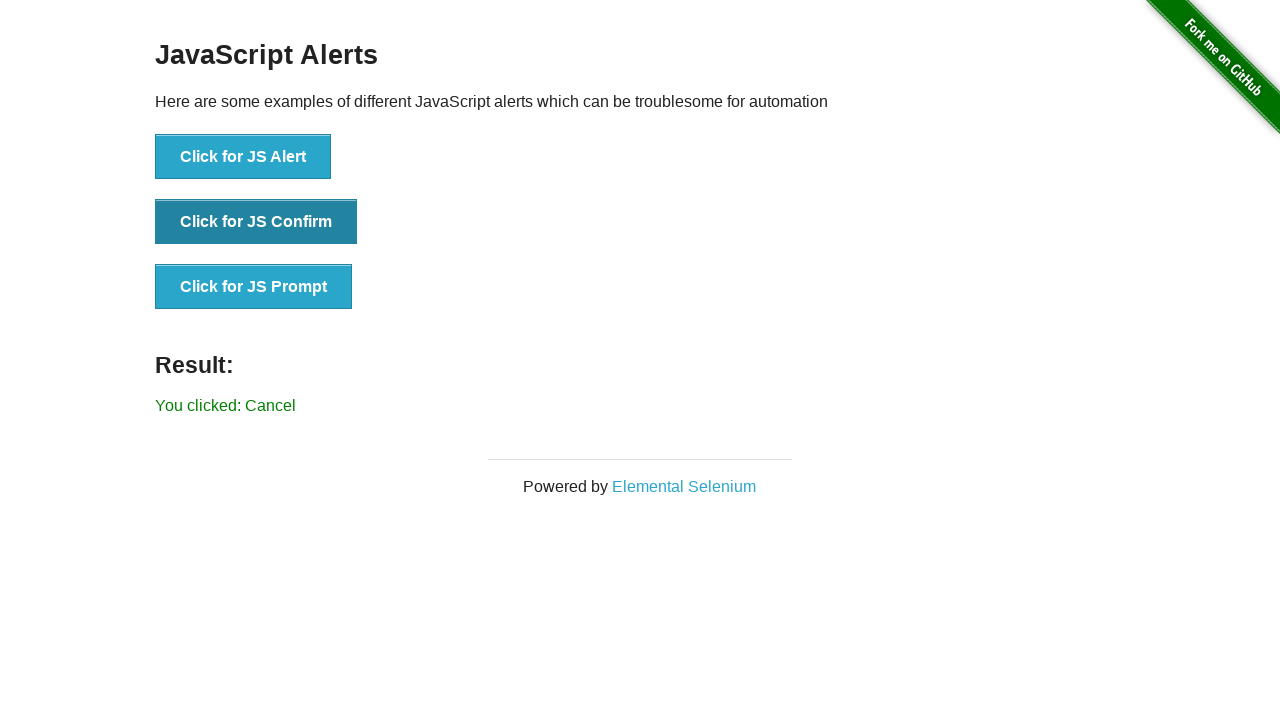